Tests a simple form by clicking the submit button on a practice web page

Starting URL: http://suninjuly.github.io/simple_form_find_task.html

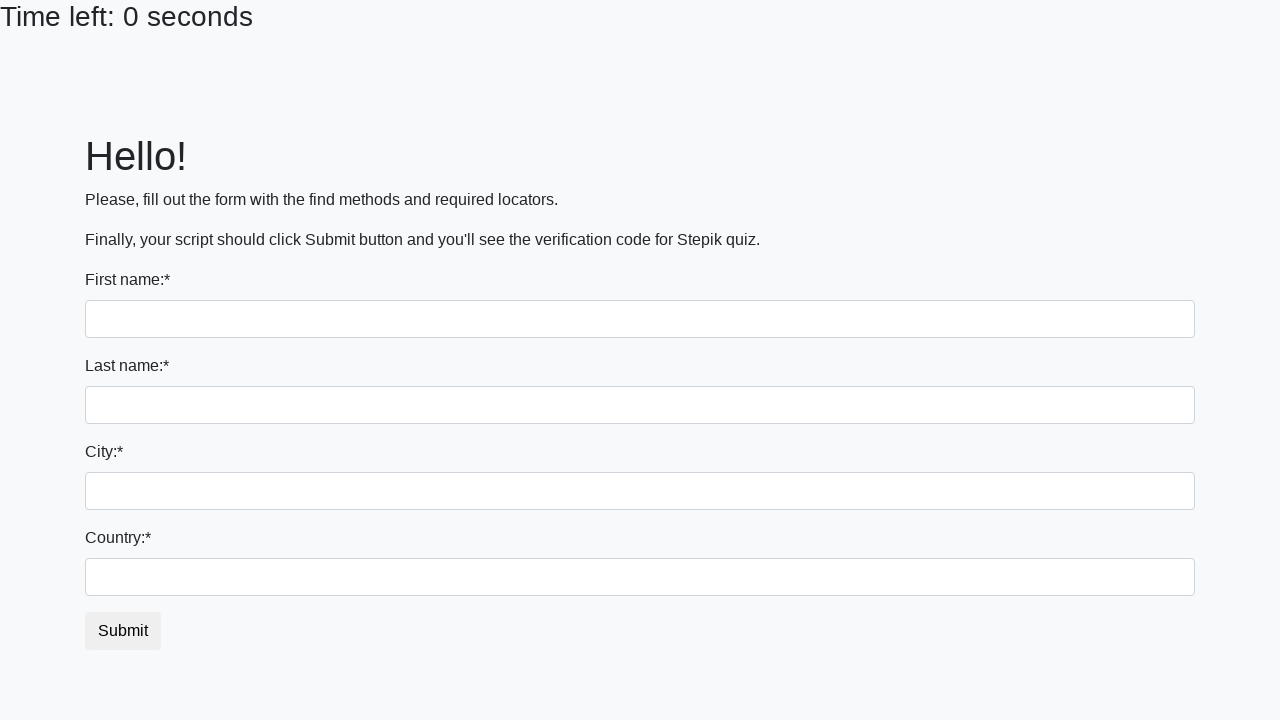

Clicked the submit button on simple form at (123, 631) on #submit_button
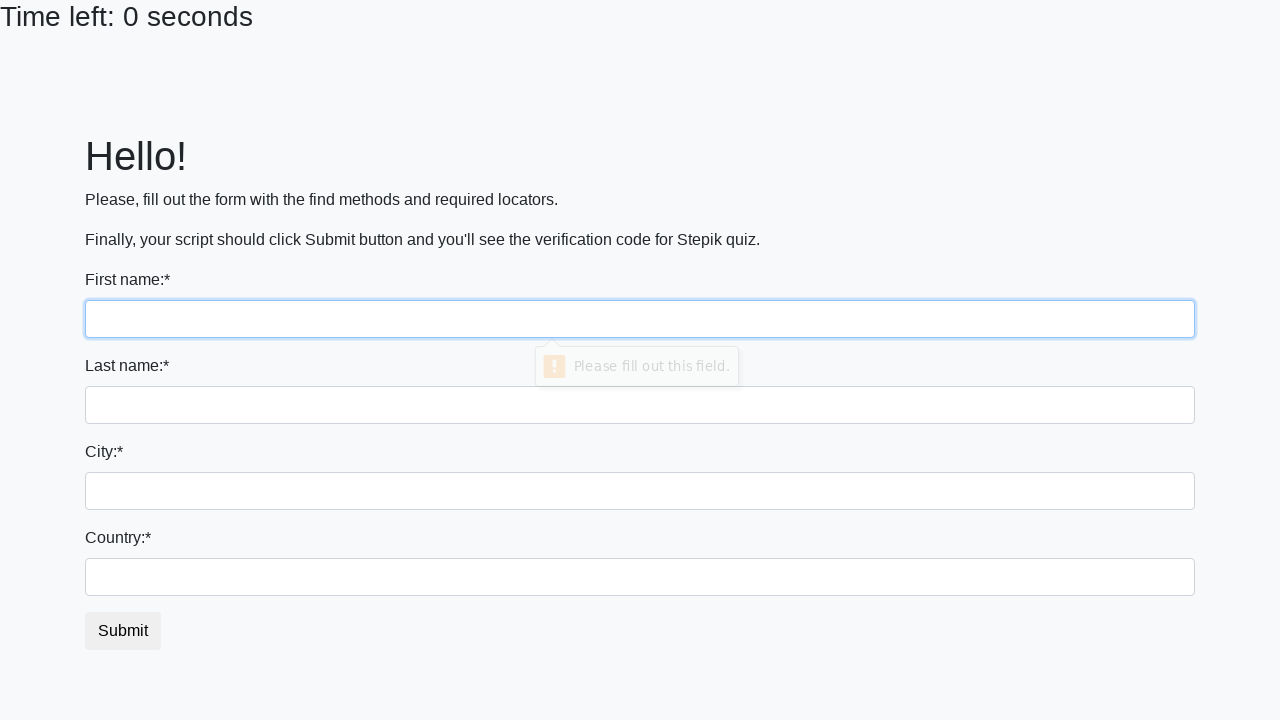

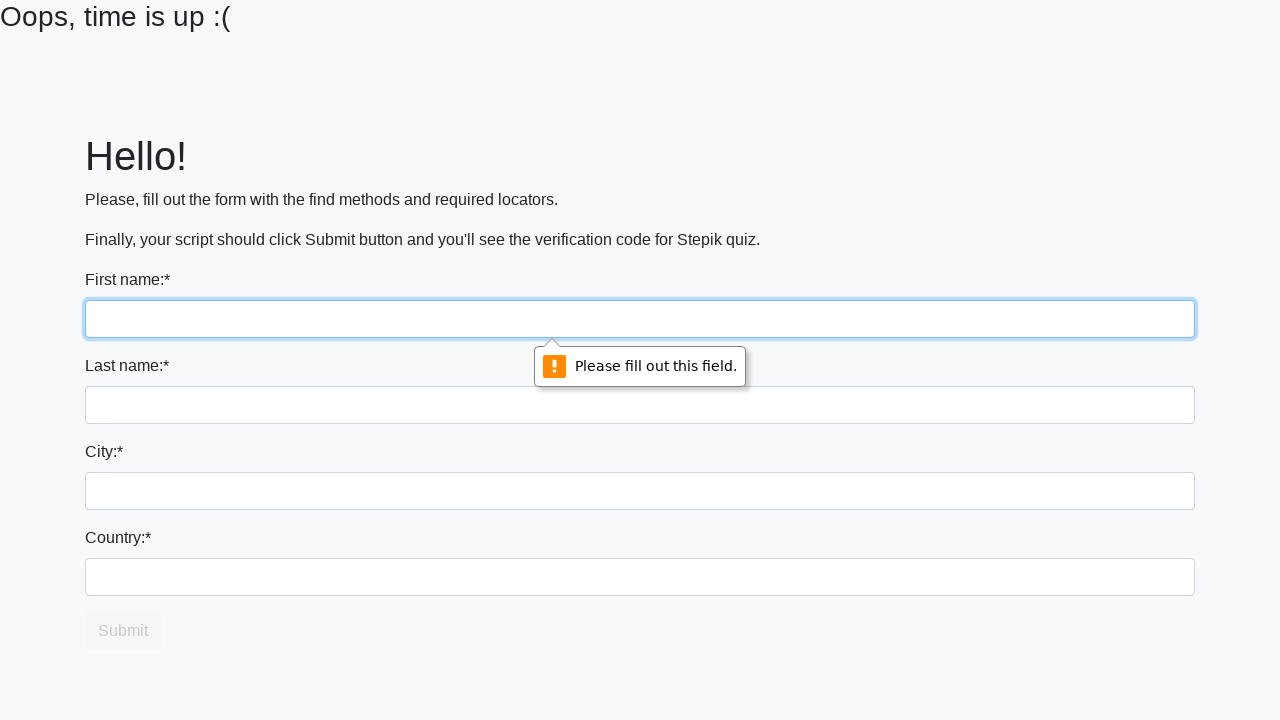